Tests the football statistics page by clicking the "All matches" button to show all matches, then selecting a country from the dropdown to filter results.

Starting URL: https://www.adamchoi.co.uk/overs/detailed

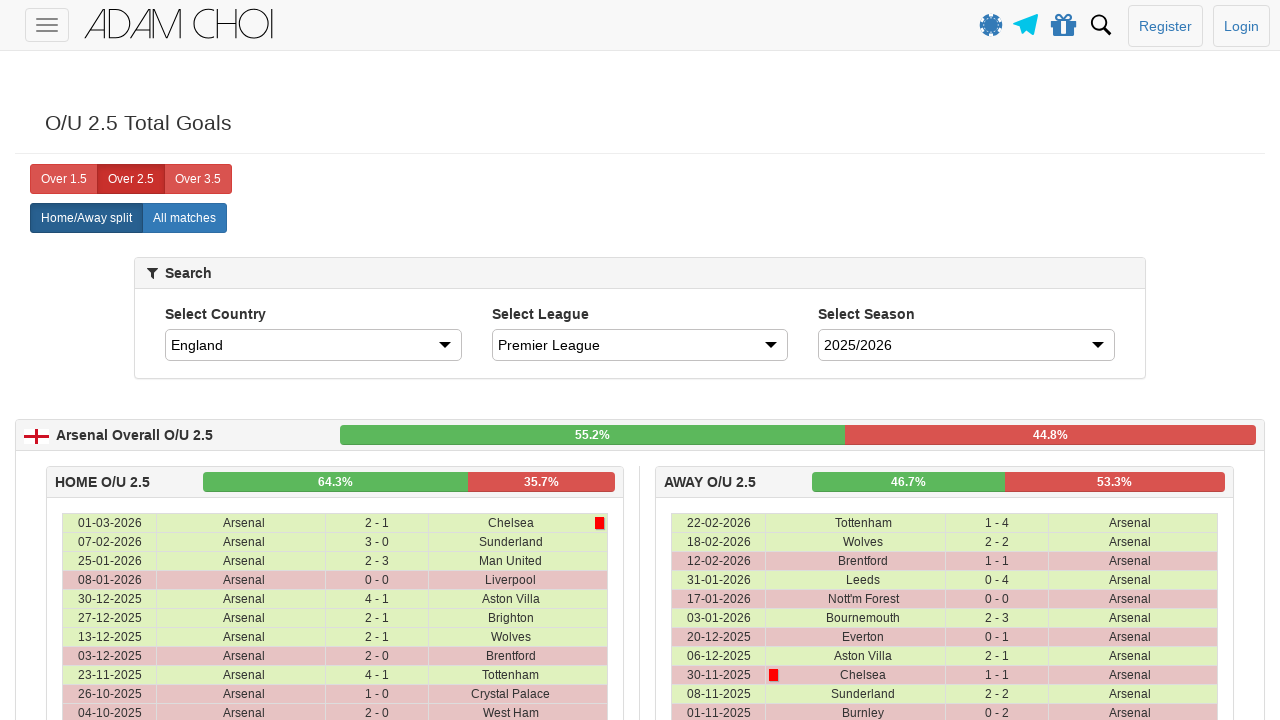

Clicked the 'All matches' button to show all matches at (184, 218) on xpath=//label[@analytics-event="All matches"]
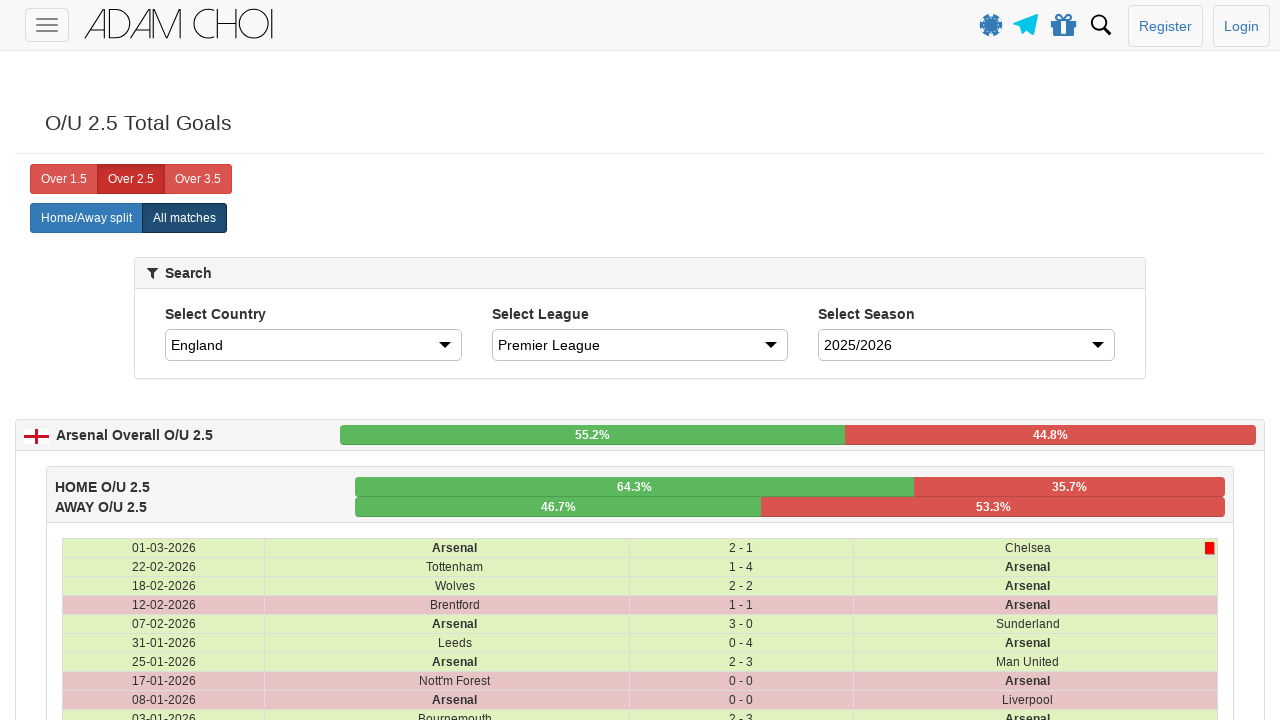

Match table loaded
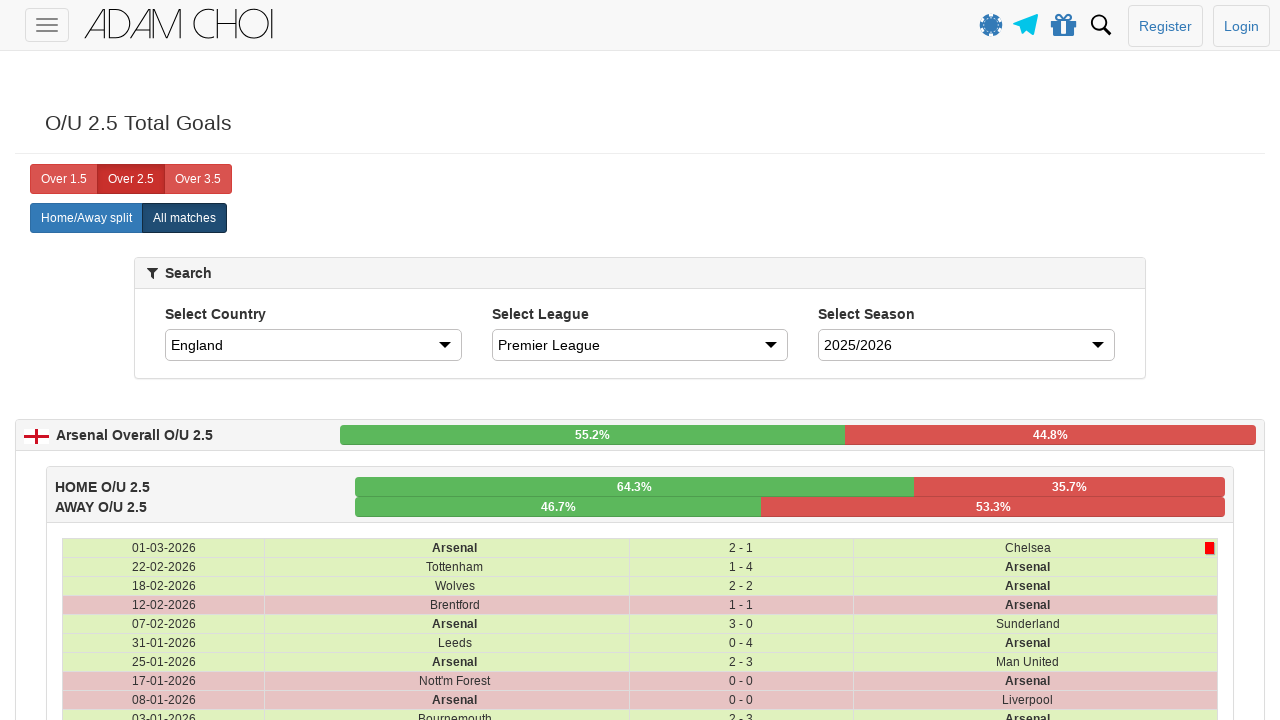

Selected 'England' from country dropdown to filter results on #country
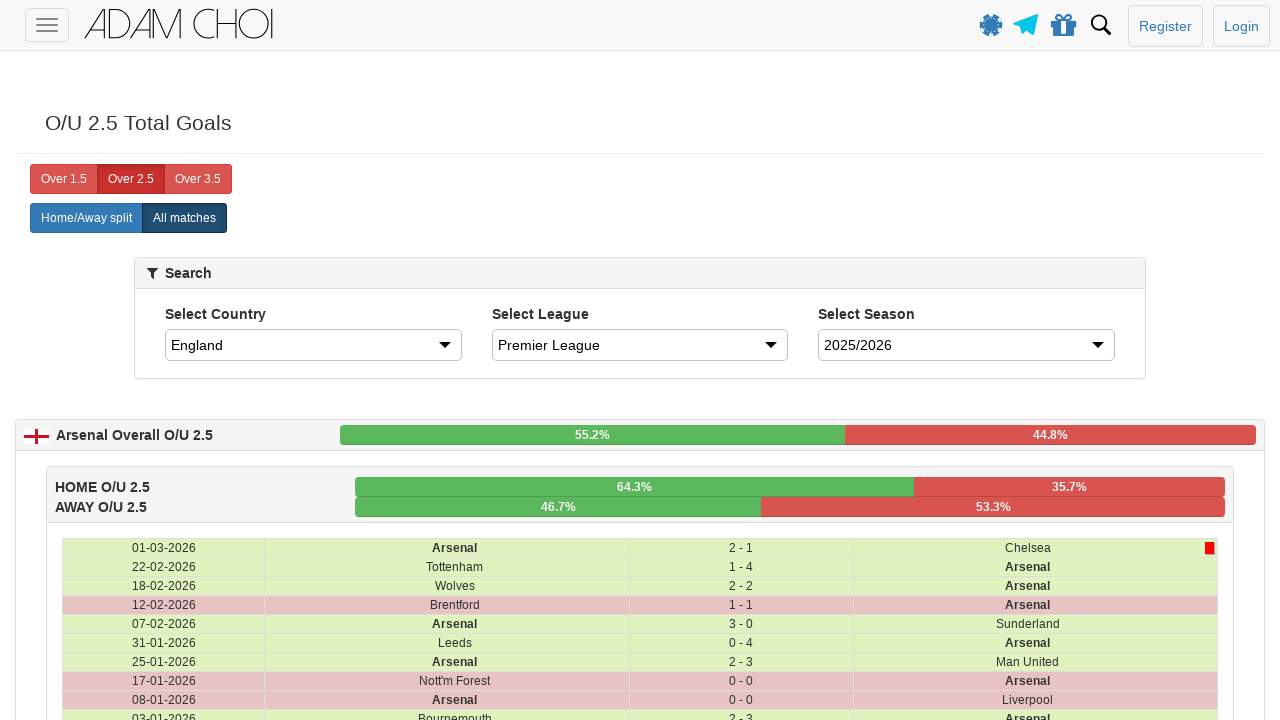

Filtered results table loaded
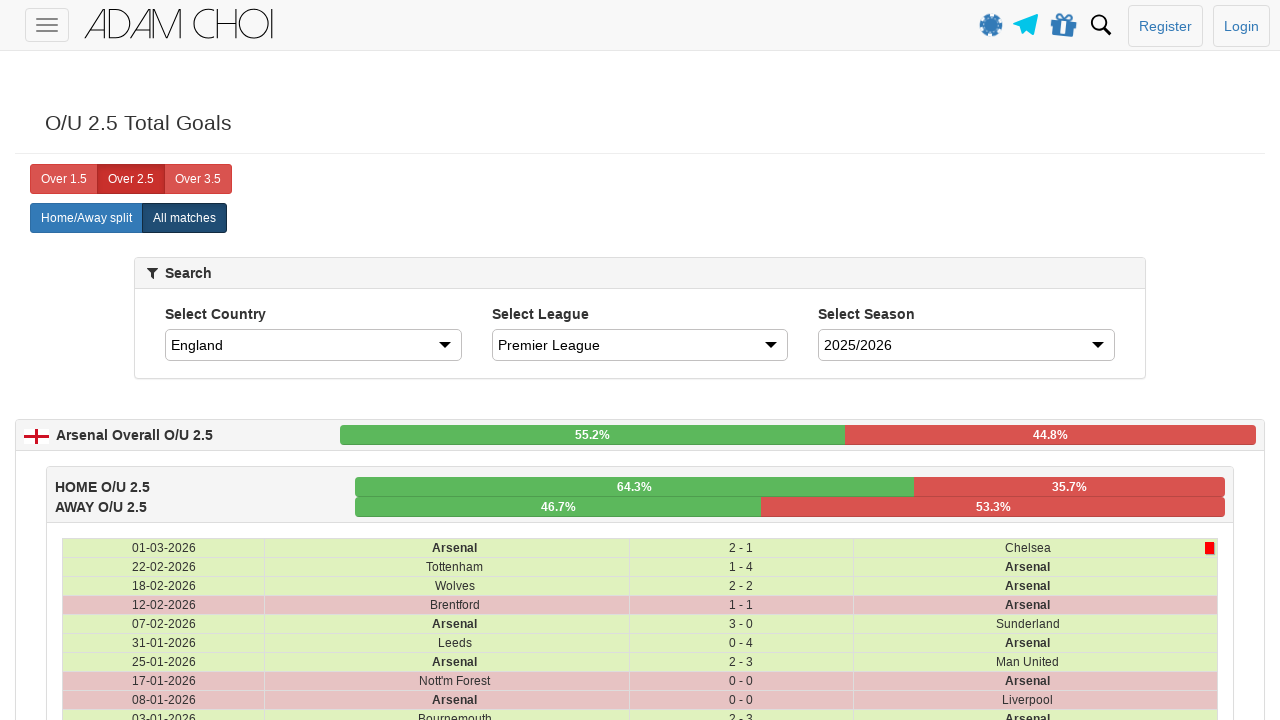

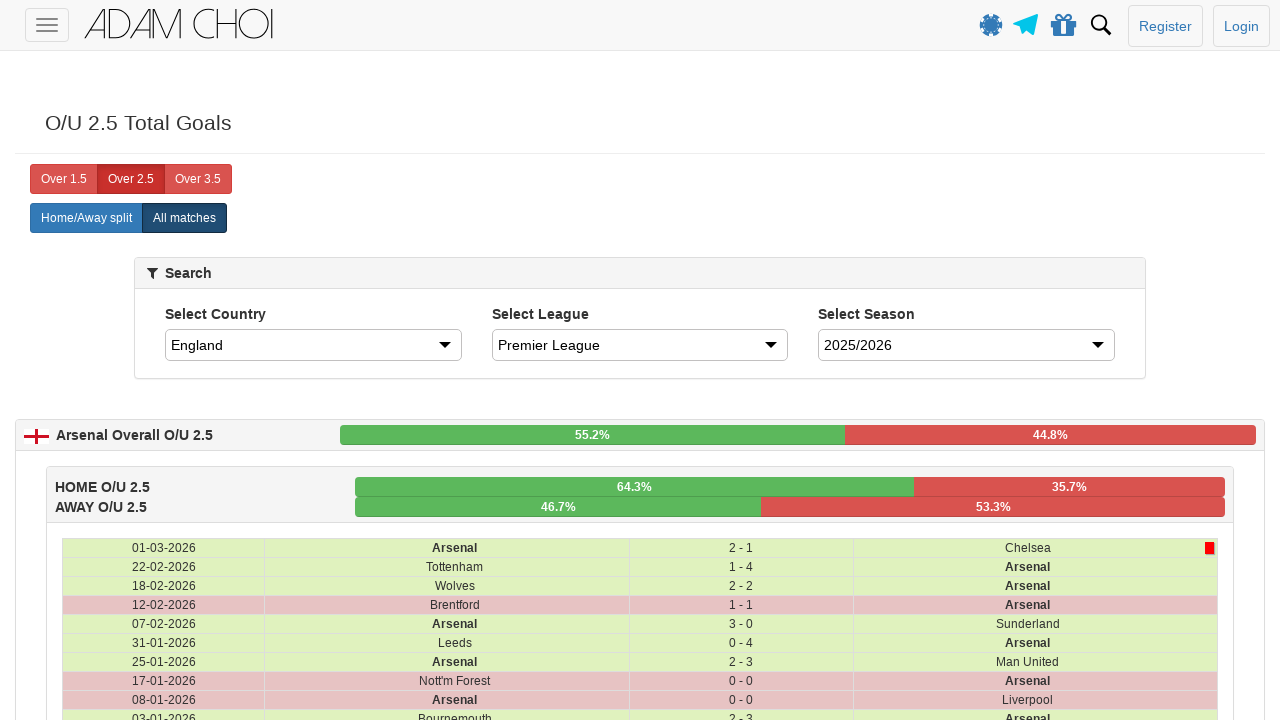